Tests that all three gender radio buttons (Other, Male, Female) can be clicked and selected on the student registration form.

Starting URL: https://demoqa.com/automation-practice-form/

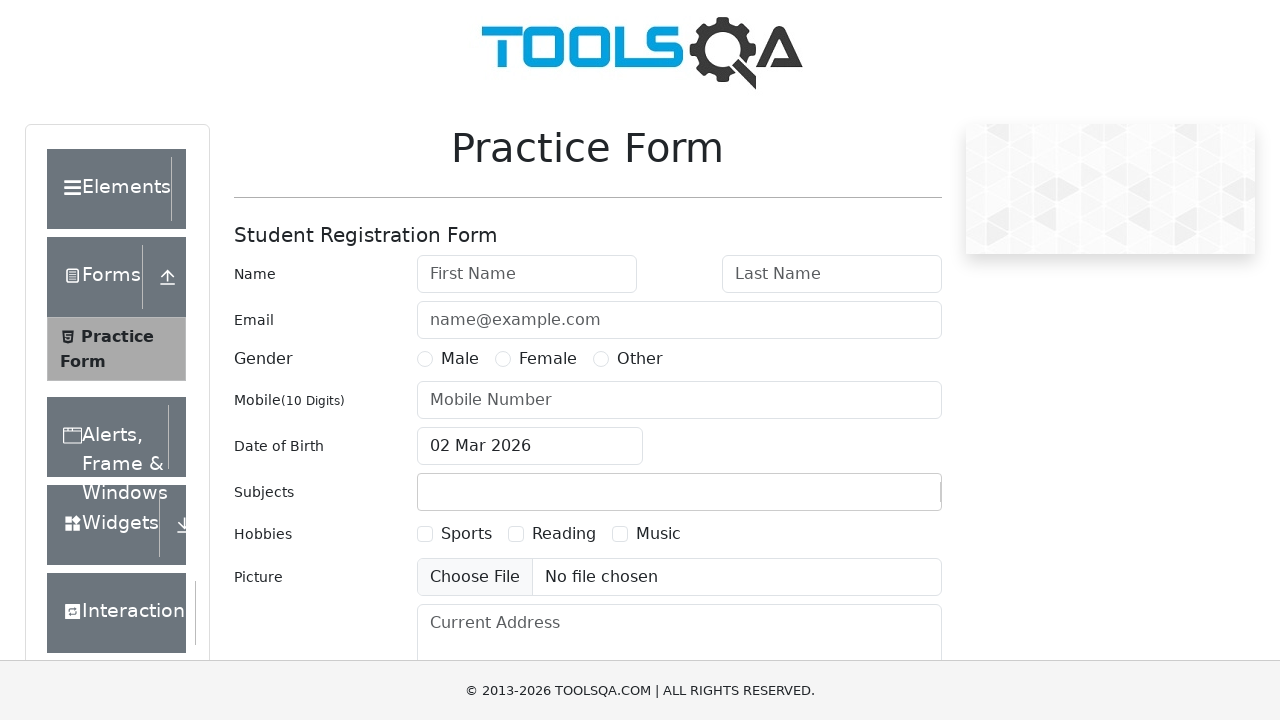

Navigated to student registration form
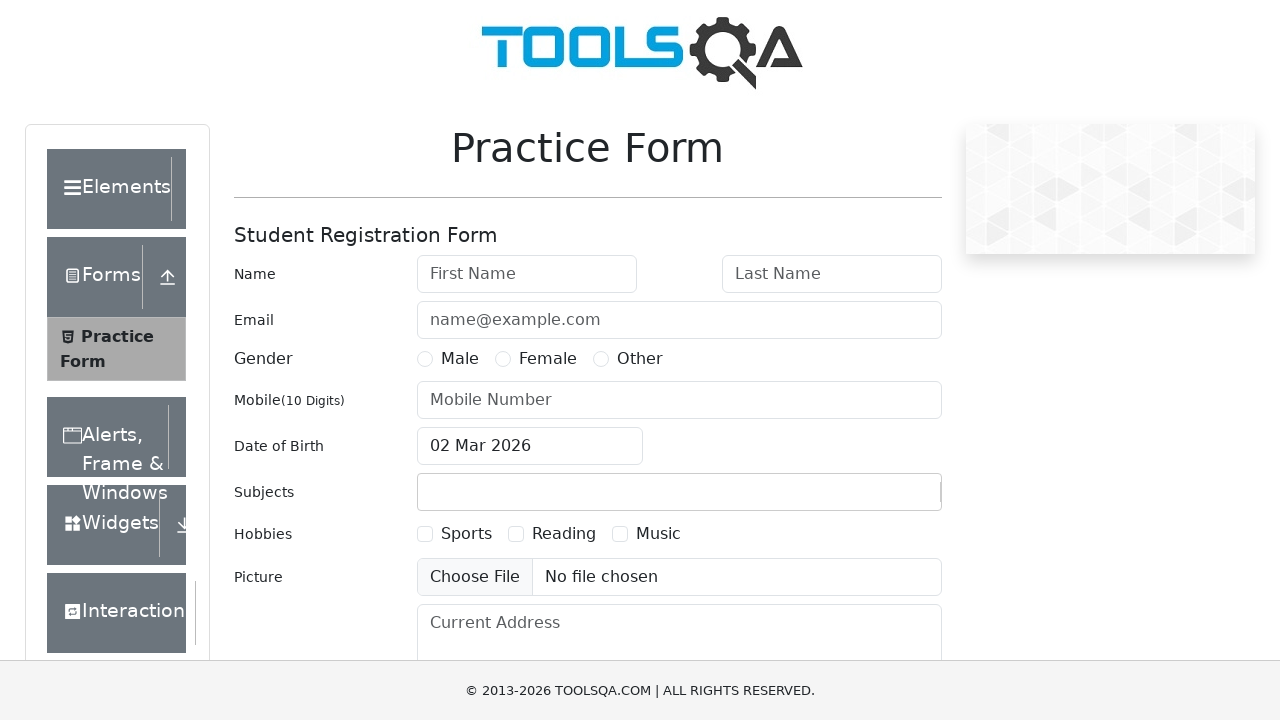

Clicked 'Other' radio button at (640, 359) on //label[normalize-space(text())='Other']
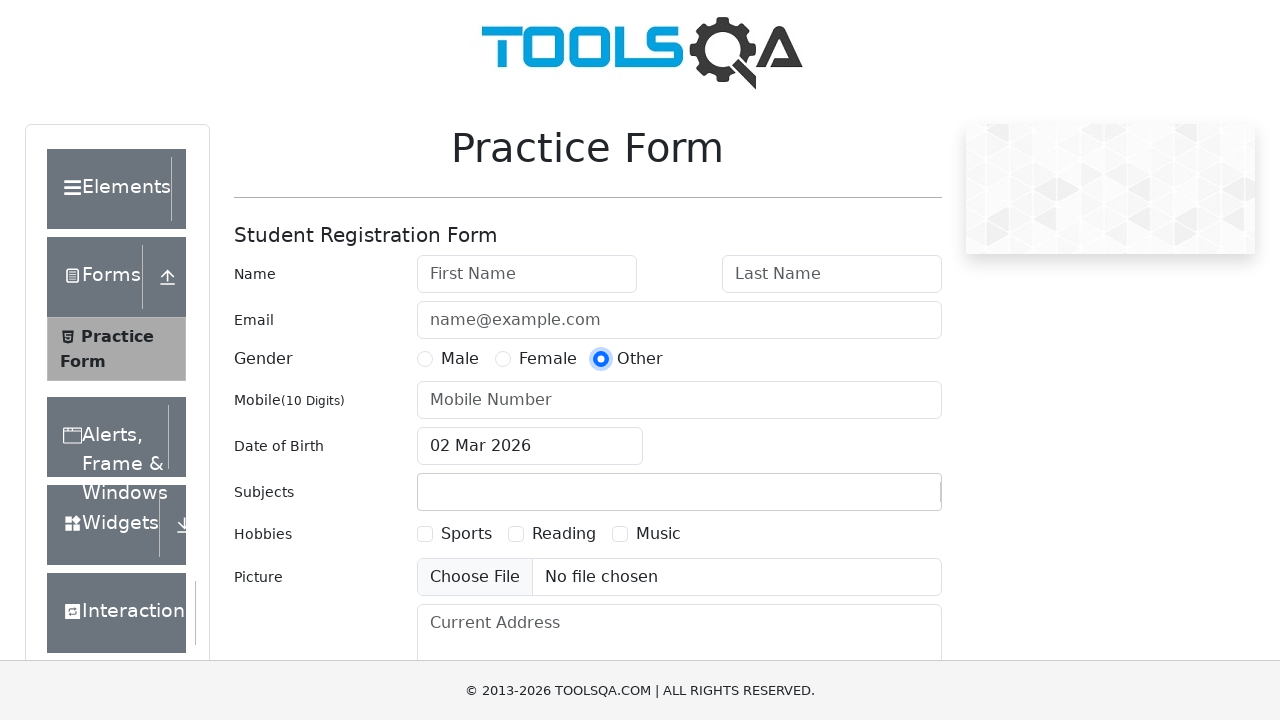

Clicked 'Male' radio button at (460, 359) on //label[normalize-space(text())='Male']
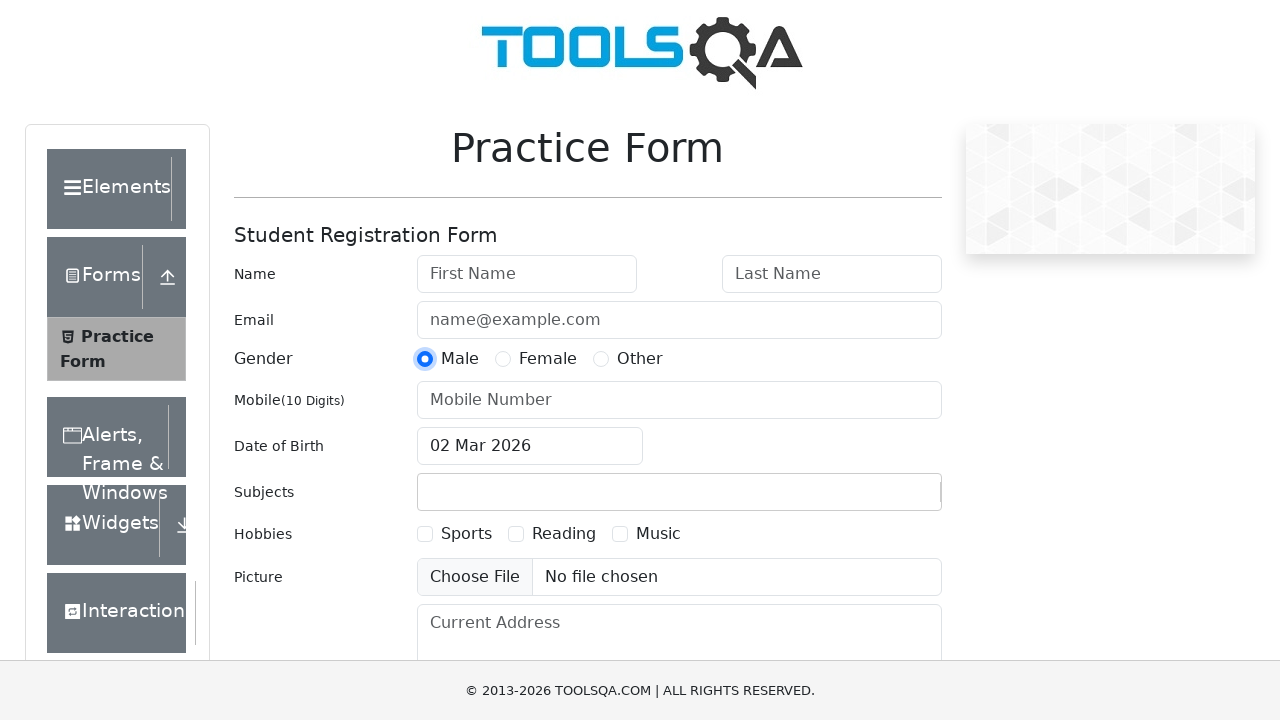

Clicked 'Female' radio button at (548, 359) on //label[normalize-space(text())='Female']
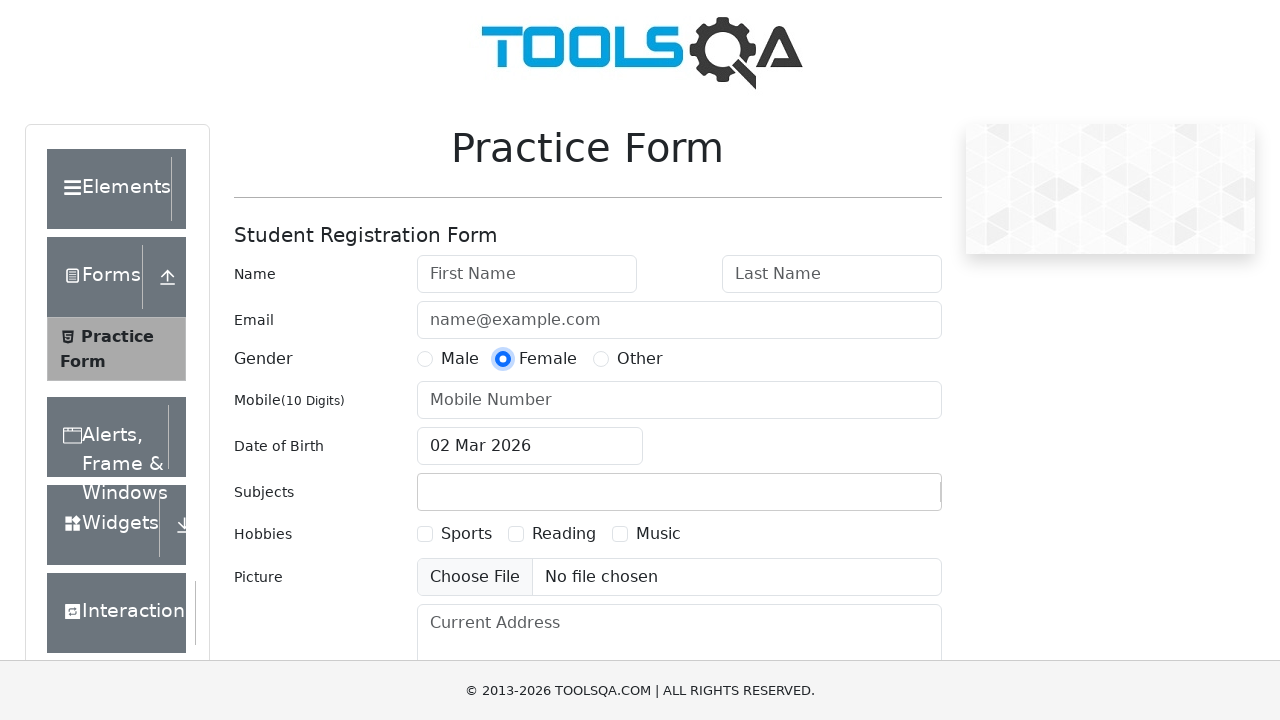

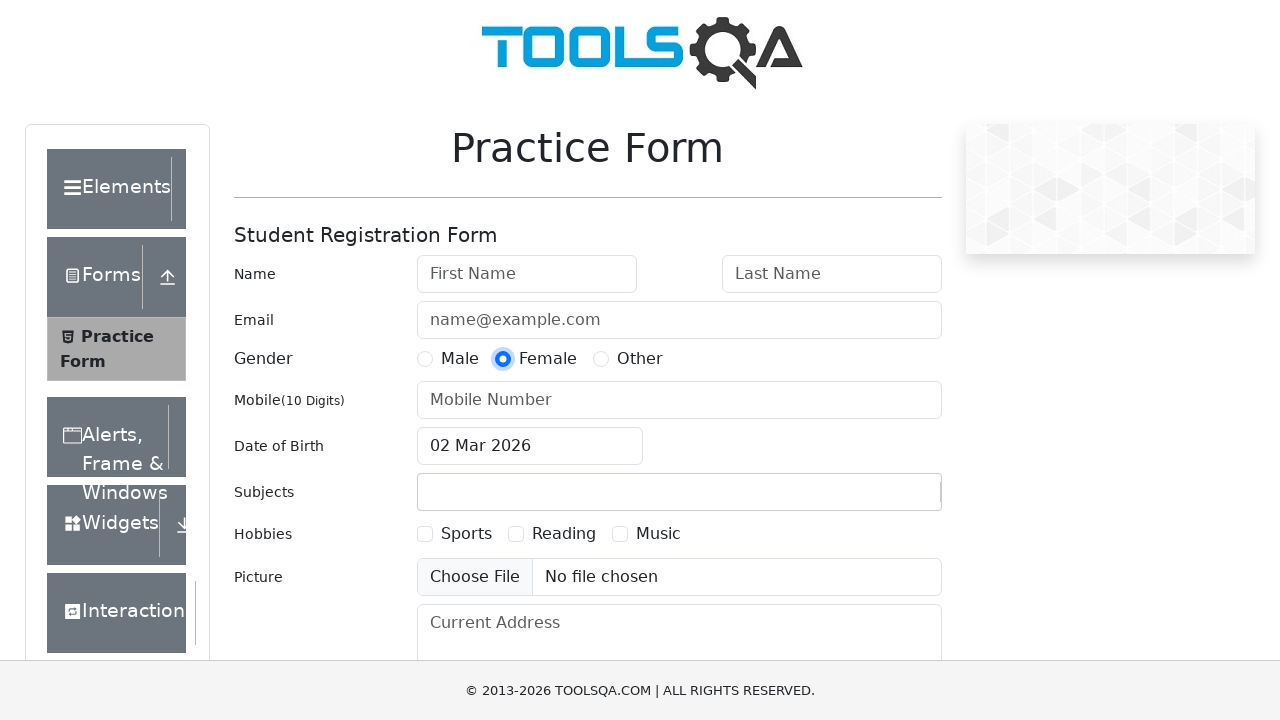